Tests a registration form by filling in required fields (first name, last name, email, phone, address) and submitting the form, then verifies the success message is displayed.

Starting URL: http://suninjuly.github.io/registration1.html

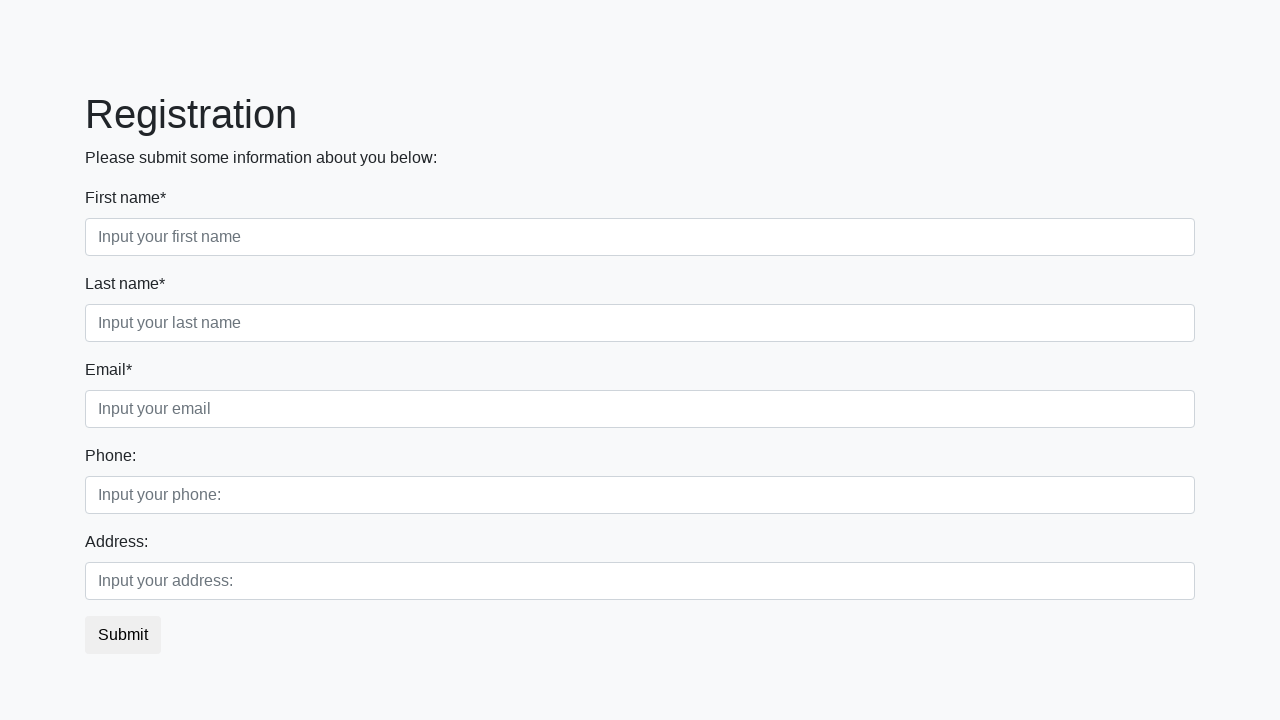

Filled first name field with 'Ivan' on [placeholder="Input your first name"]
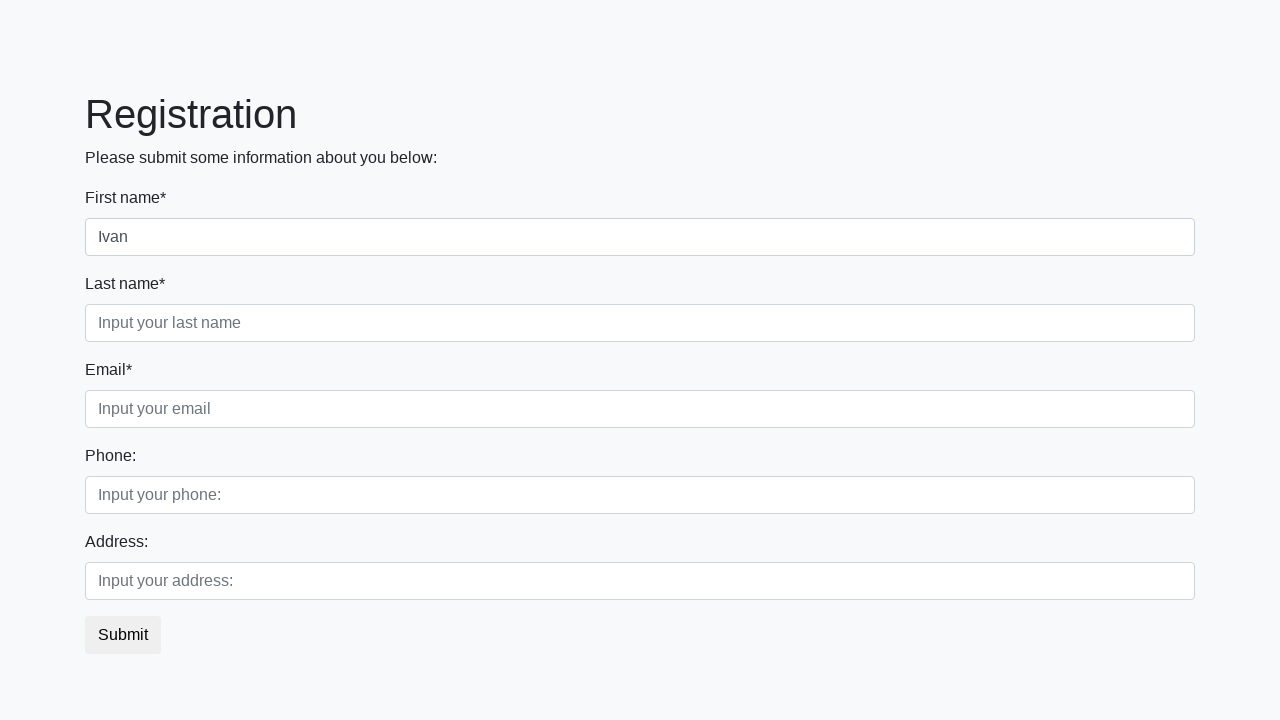

Filled last name field with 'Petrov' on [placeholder="Input your last name"]
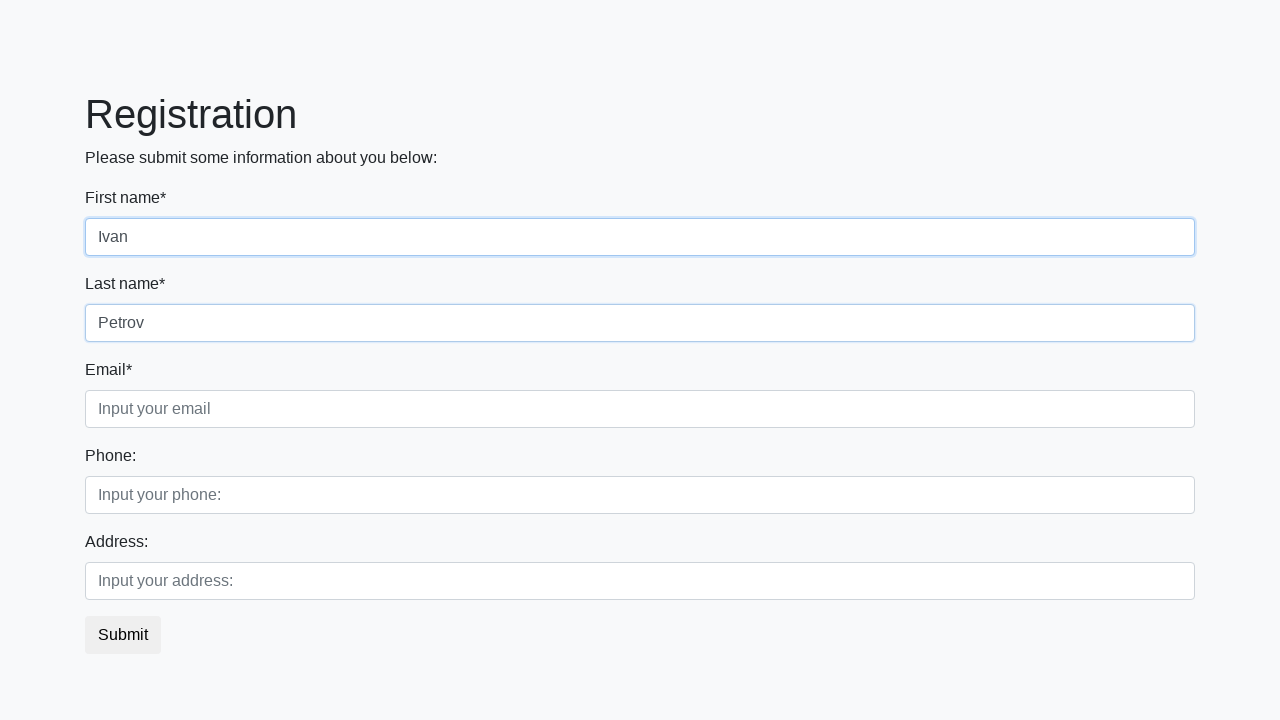

Filled email field with 'ivan.petrov@example.com' on [placeholder="Input your email"]
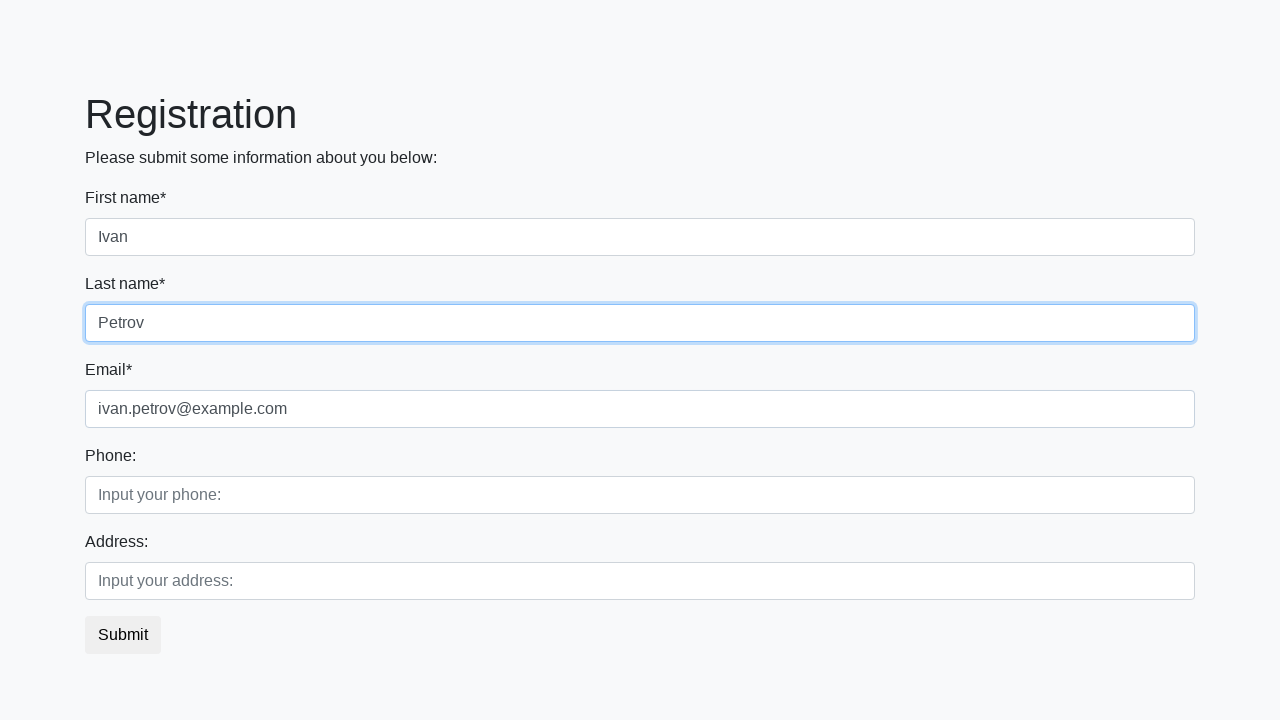

Filled phone field with '+7-999-123-4567' on [placeholder="Input your phone:"]
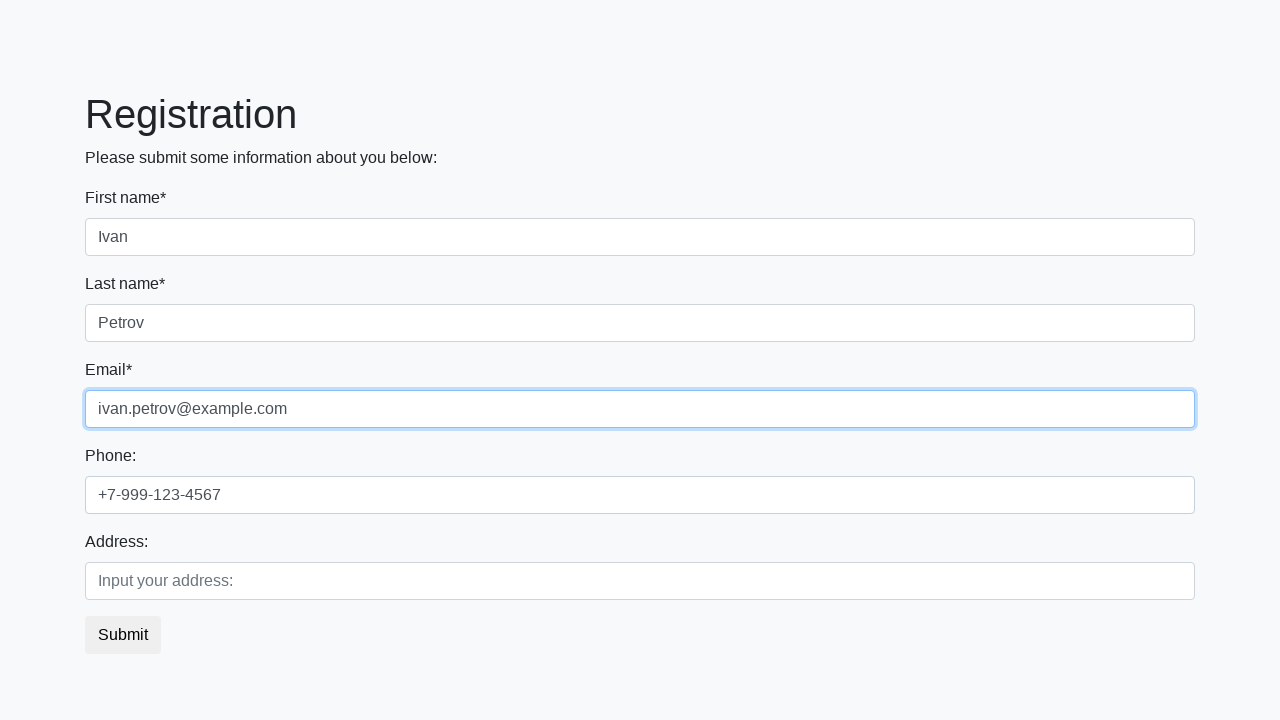

Filled address field with 'Moscow, Russia' on [placeholder="Input your address:"]
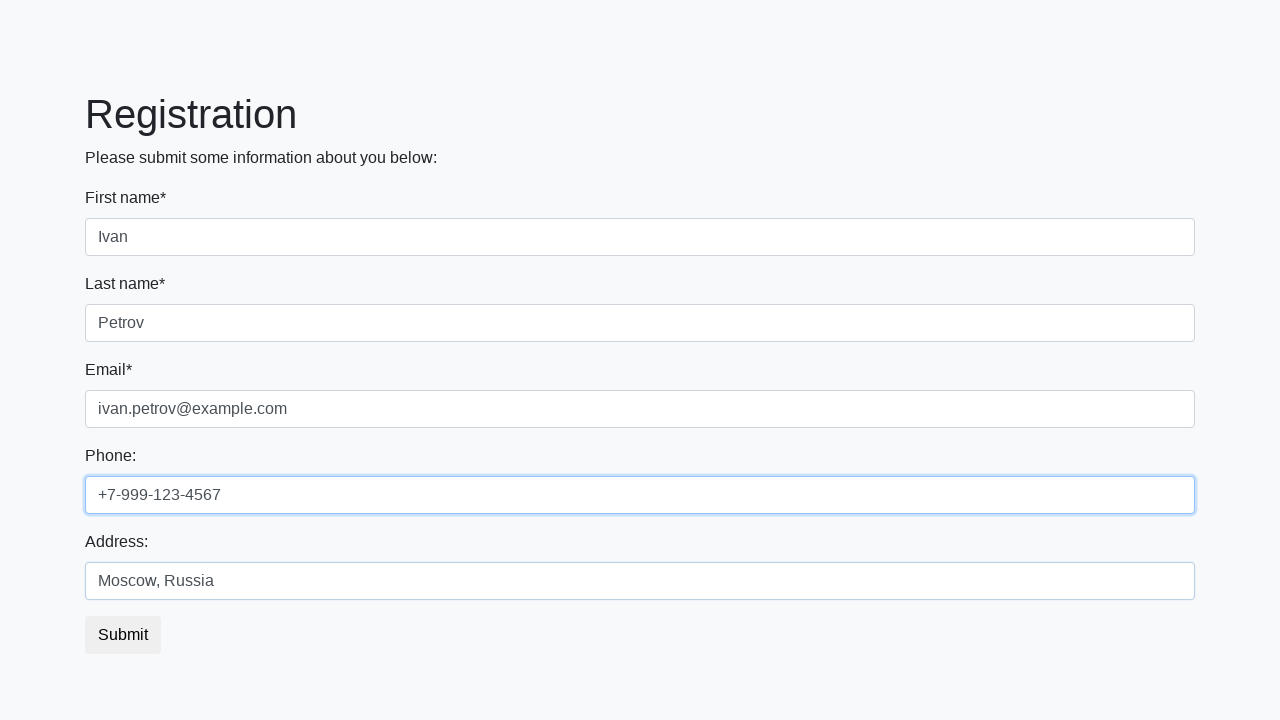

Clicked submit button to register at (123, 635) on [type='submit']
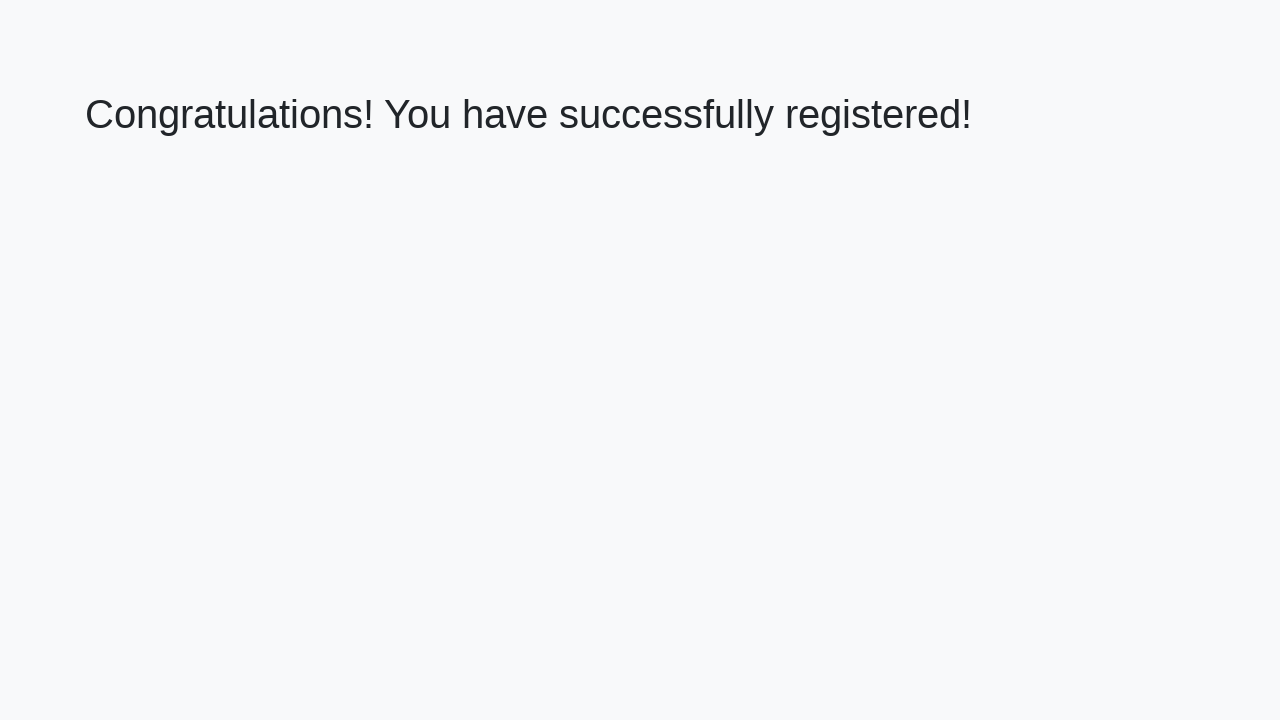

Success message heading loaded
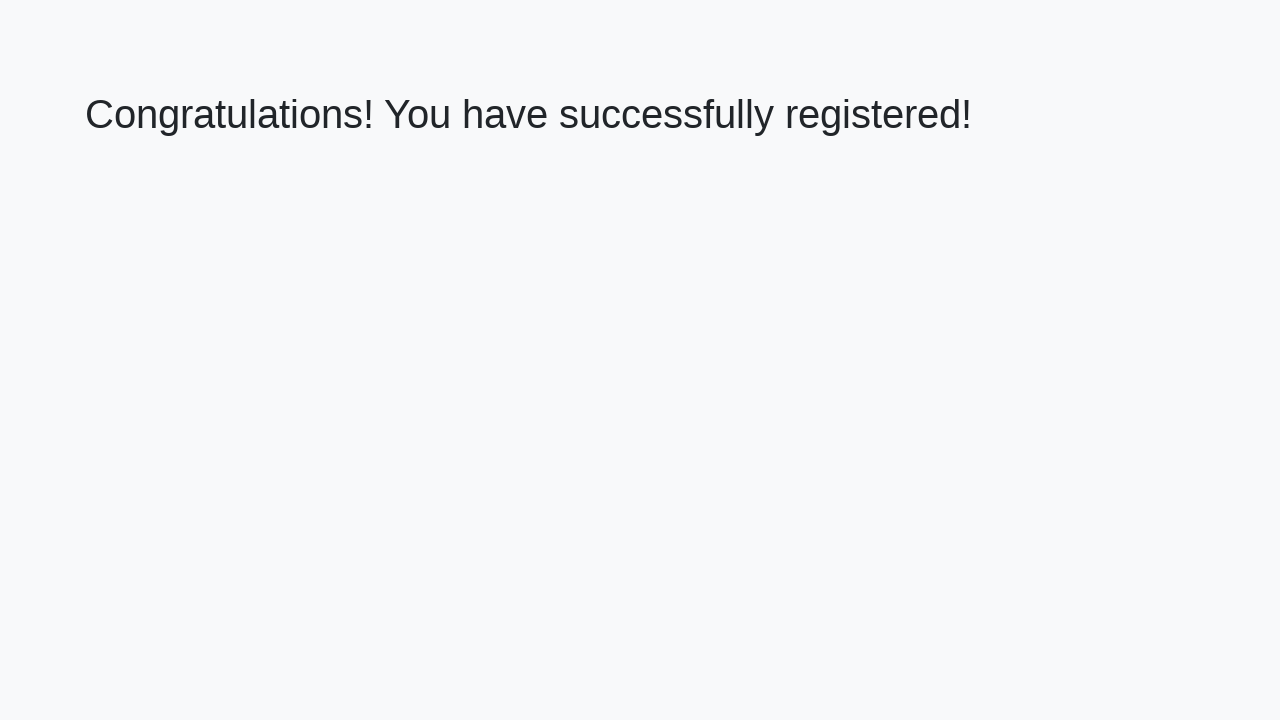

Retrieved success message text: 'Congratulations! You have successfully registered!'
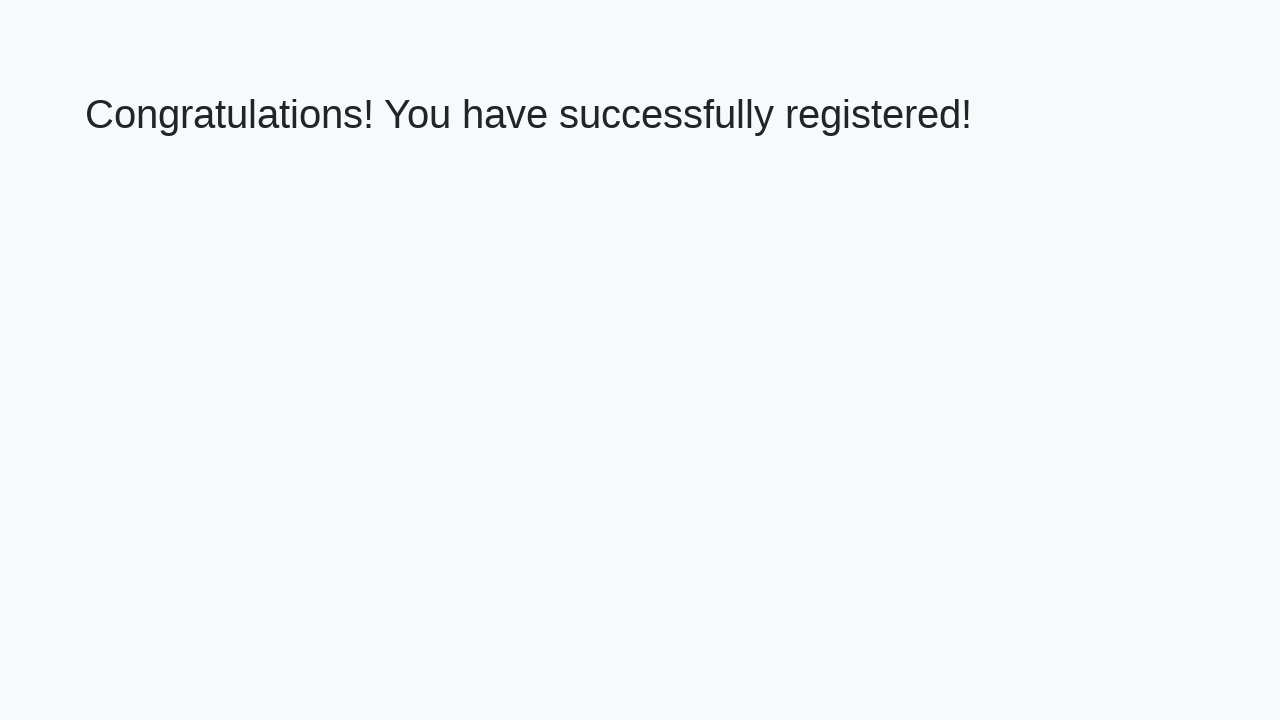

Verified success message matches expected text
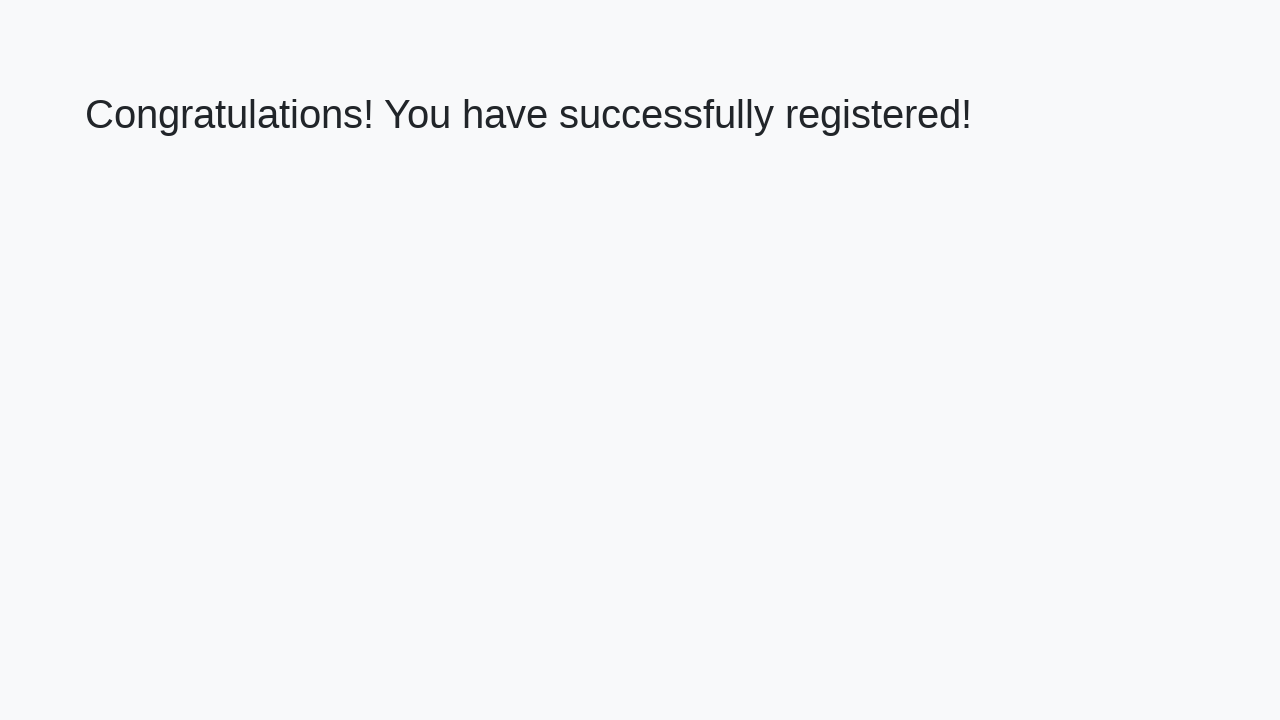

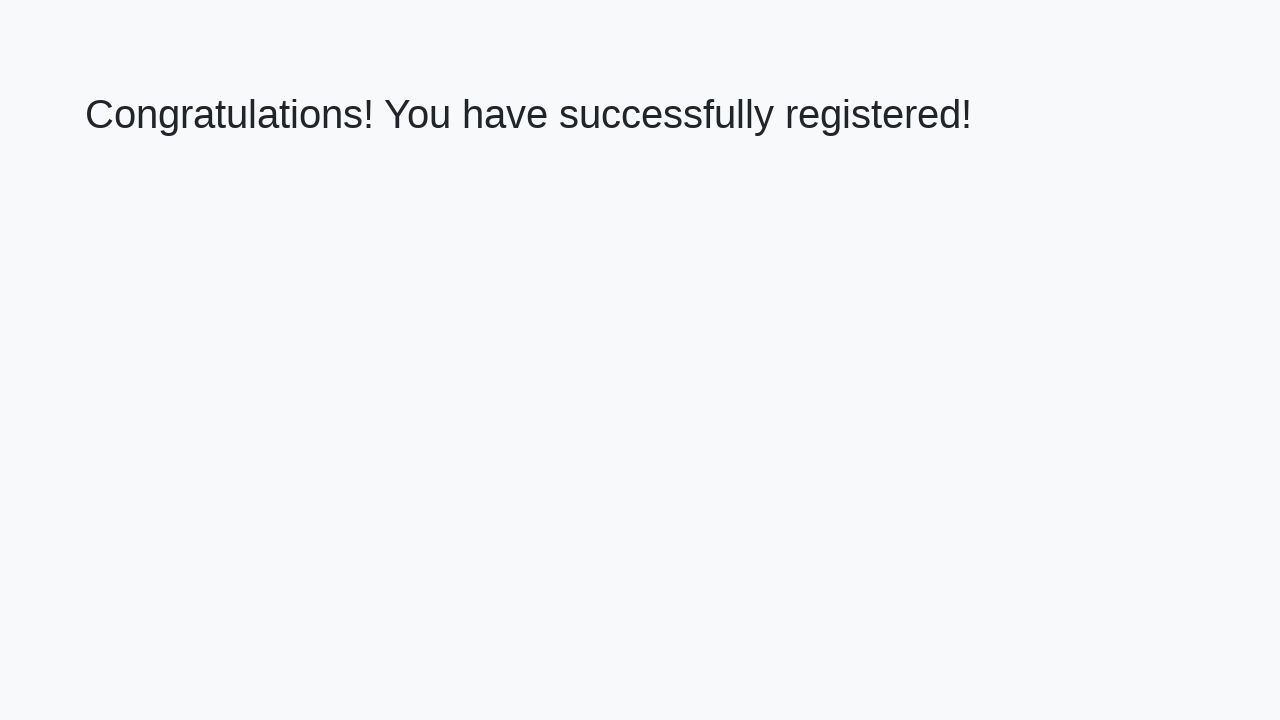